Tests resizable element functionality by dragging the resize handle to expand the element

Starting URL: https://jqueryui.com/resources/demos/resizable/default.html

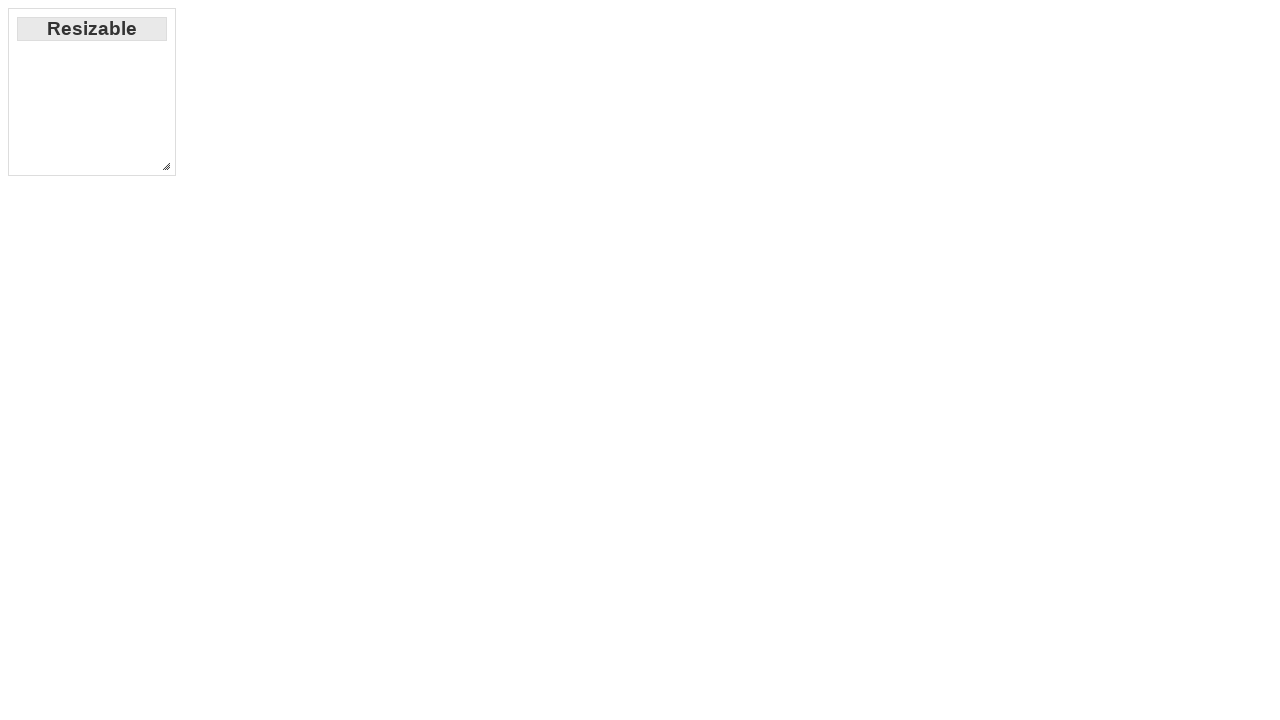

Waited for resizable handle to be visible
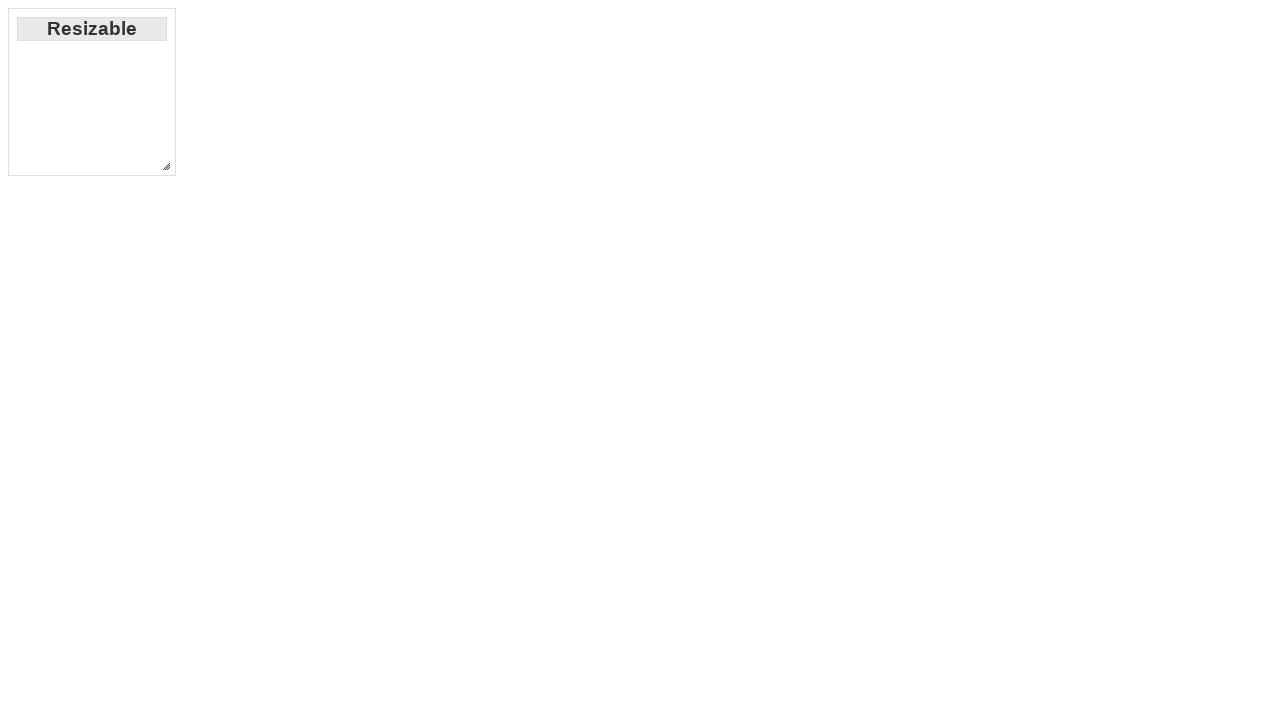

Retrieved bounding box of resize handle
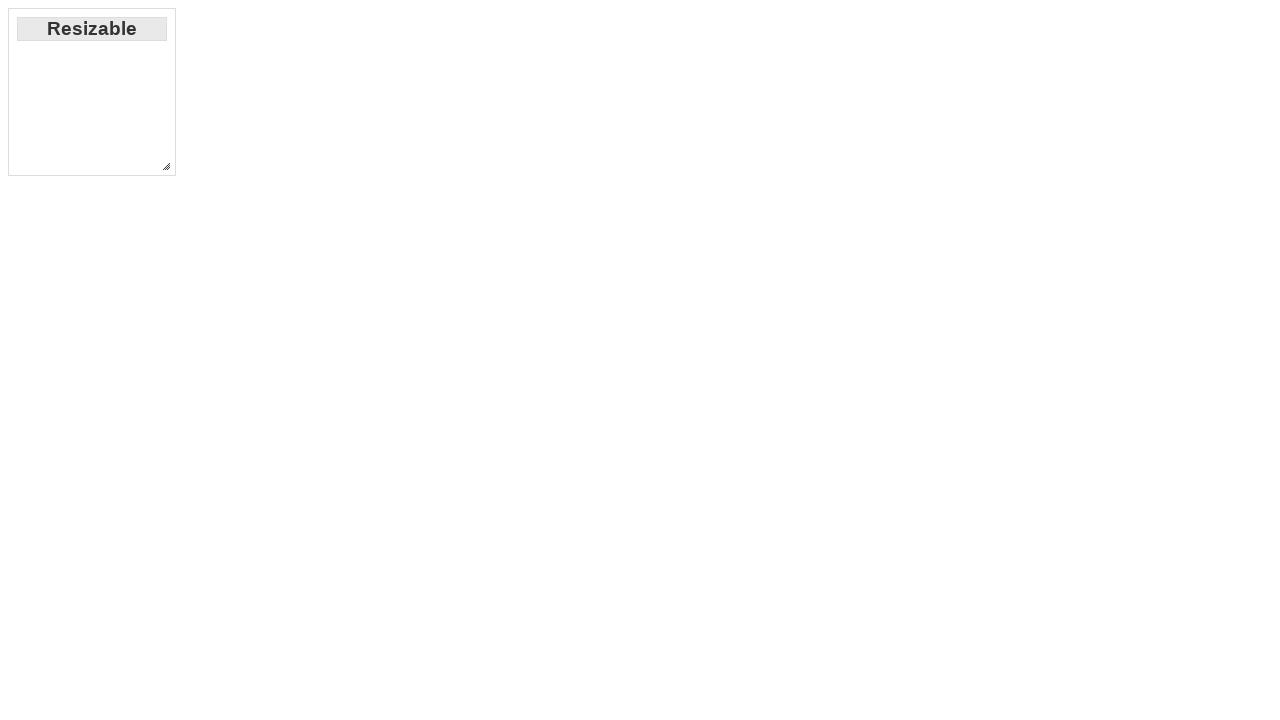

Moved mouse to center of resize handle at (166, 166)
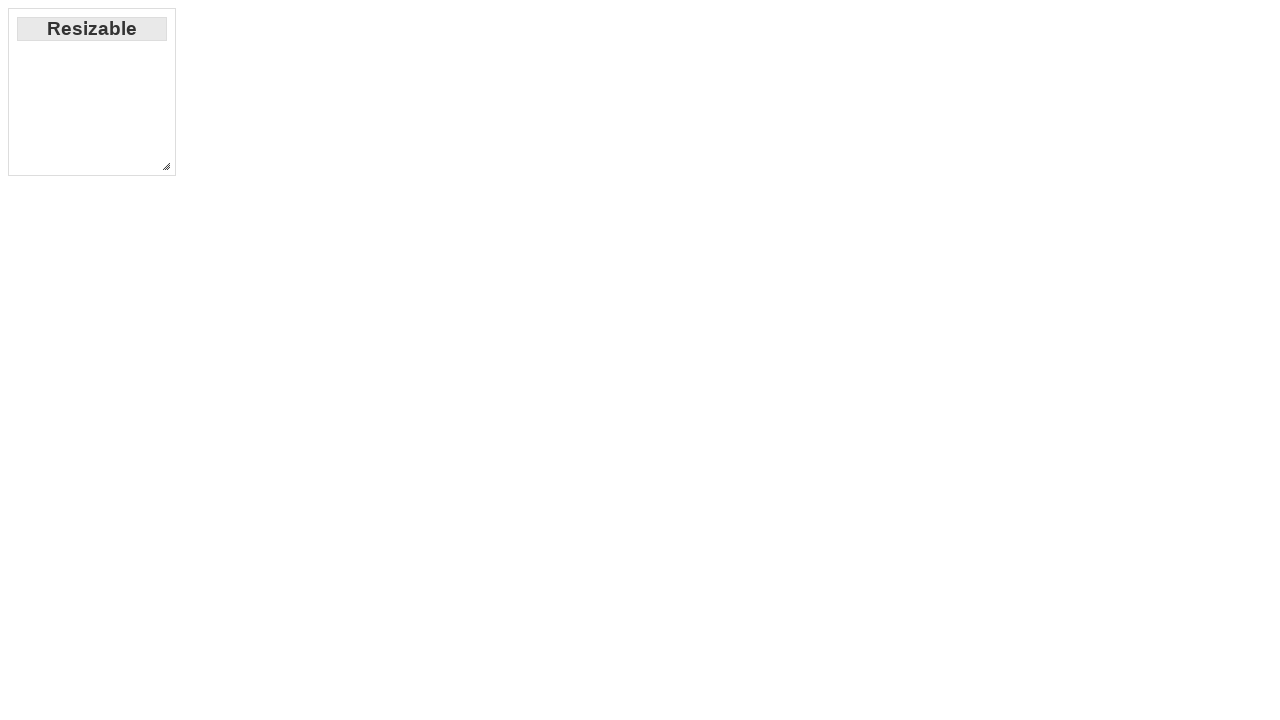

Pressed mouse button down on resize handle at (166, 166)
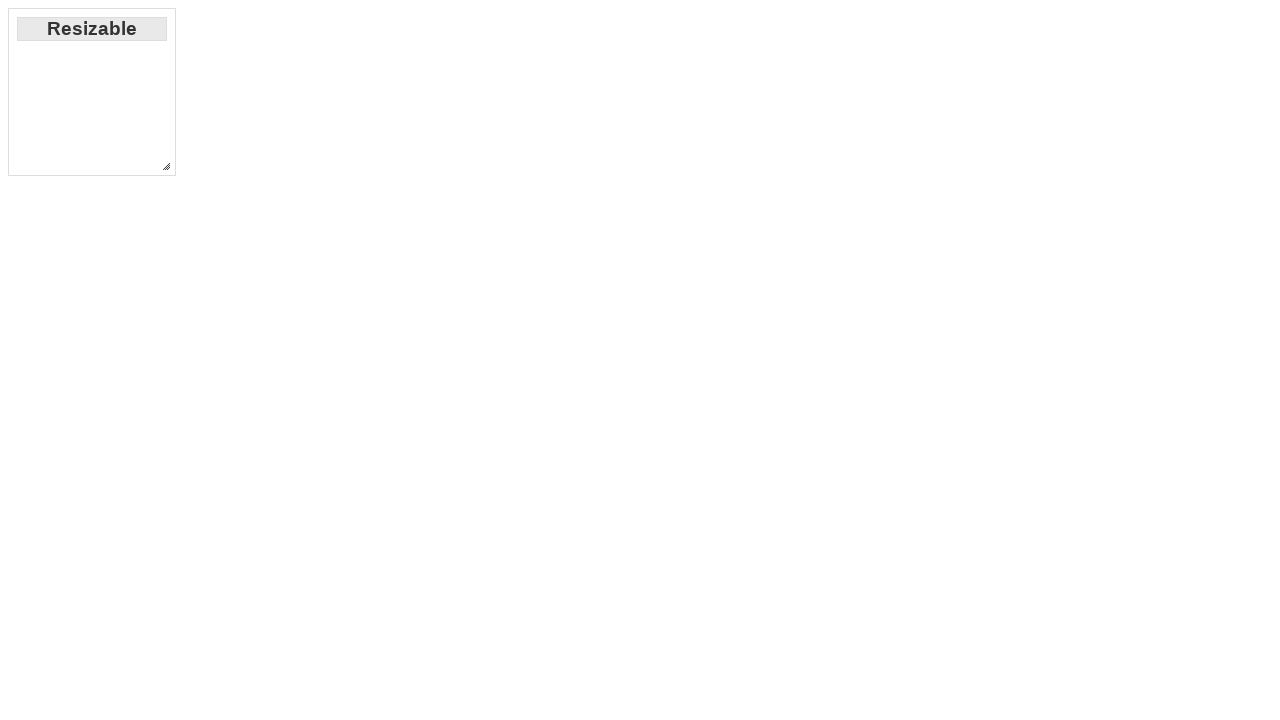

Dragged resize handle 500 pixels right and down to expand element at (658, 658)
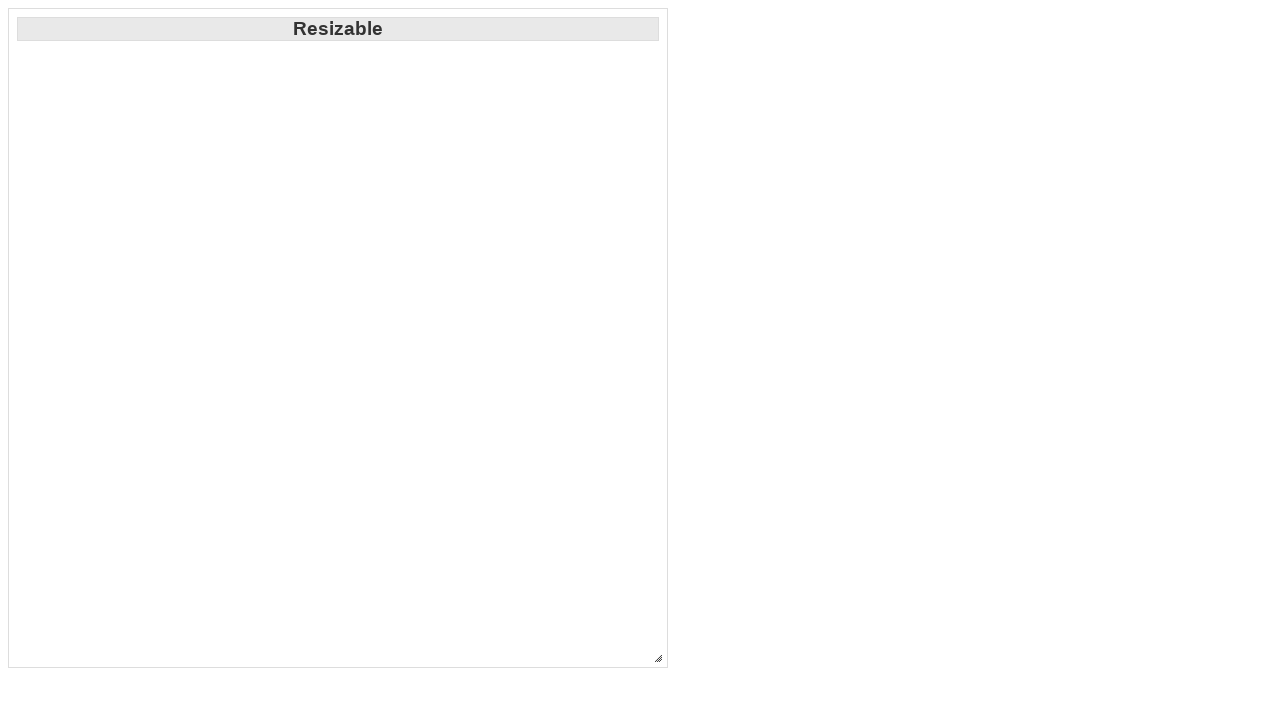

Released mouse button to complete resize at (658, 658)
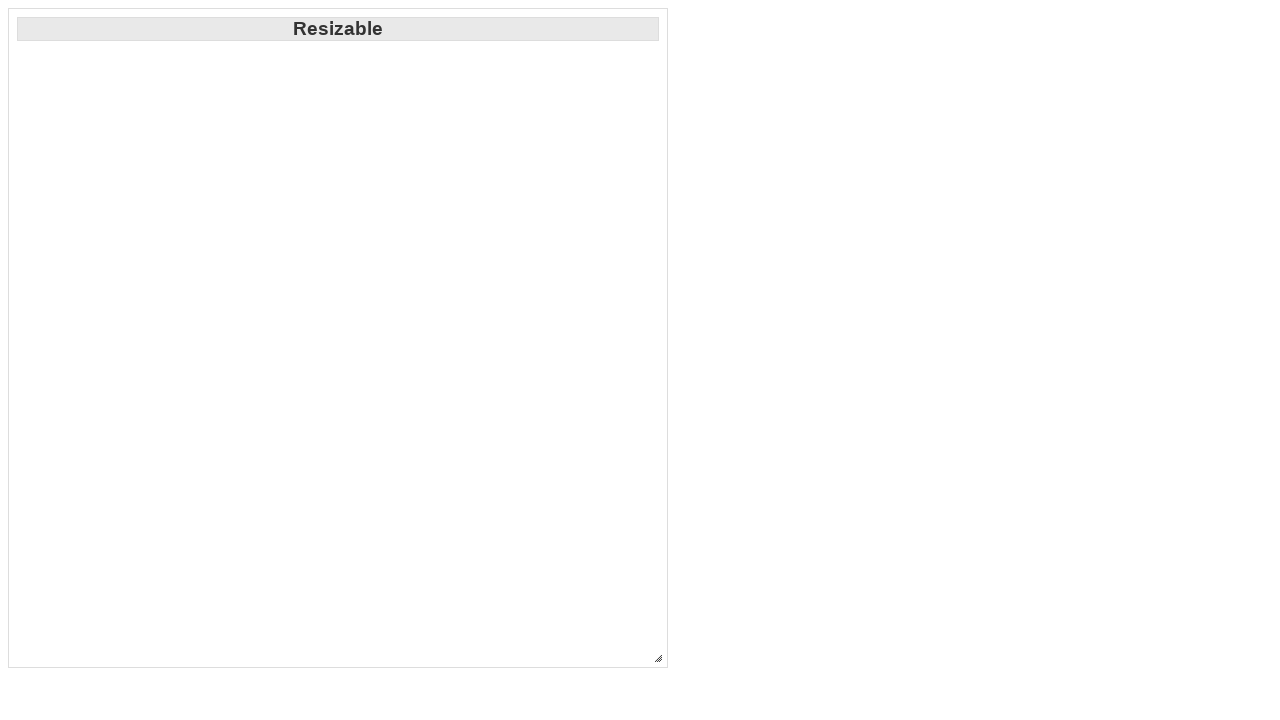

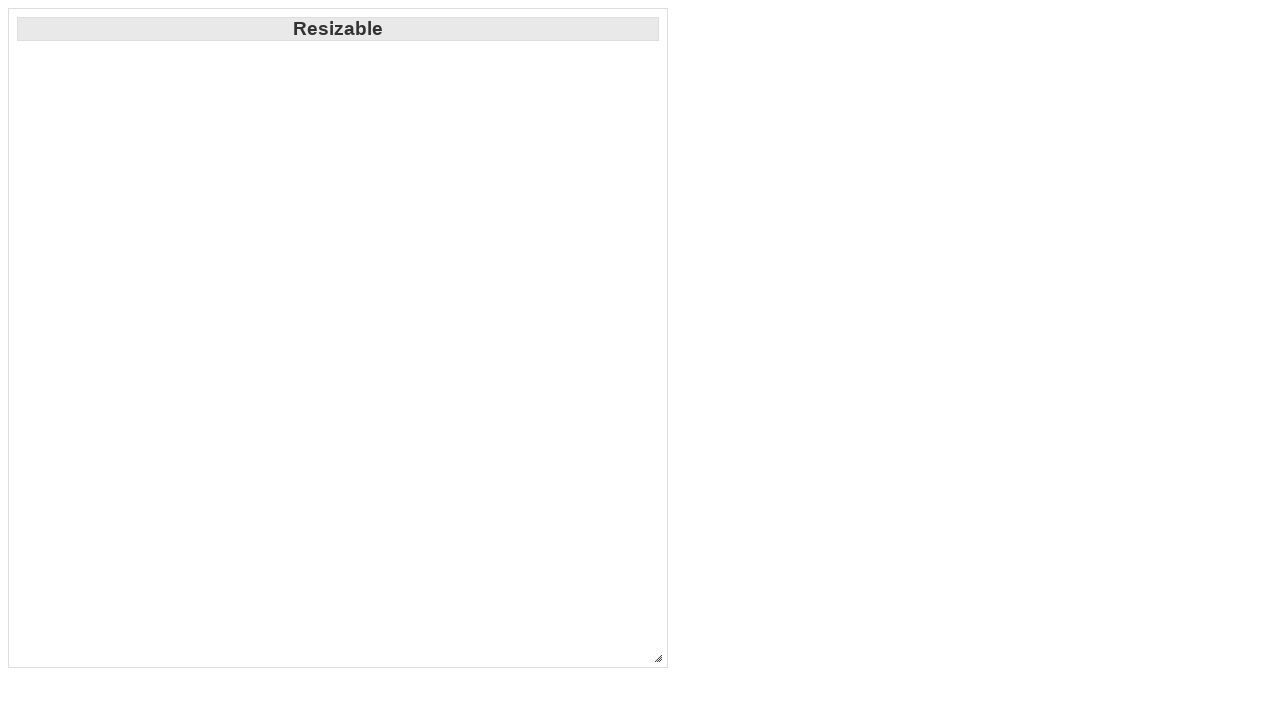